Tests dynamic menu navigation by clicking through the Enabled, Downloads, and PDF menu items

Starting URL: https://the-internet.herokuapp.com/jqueryui/menu

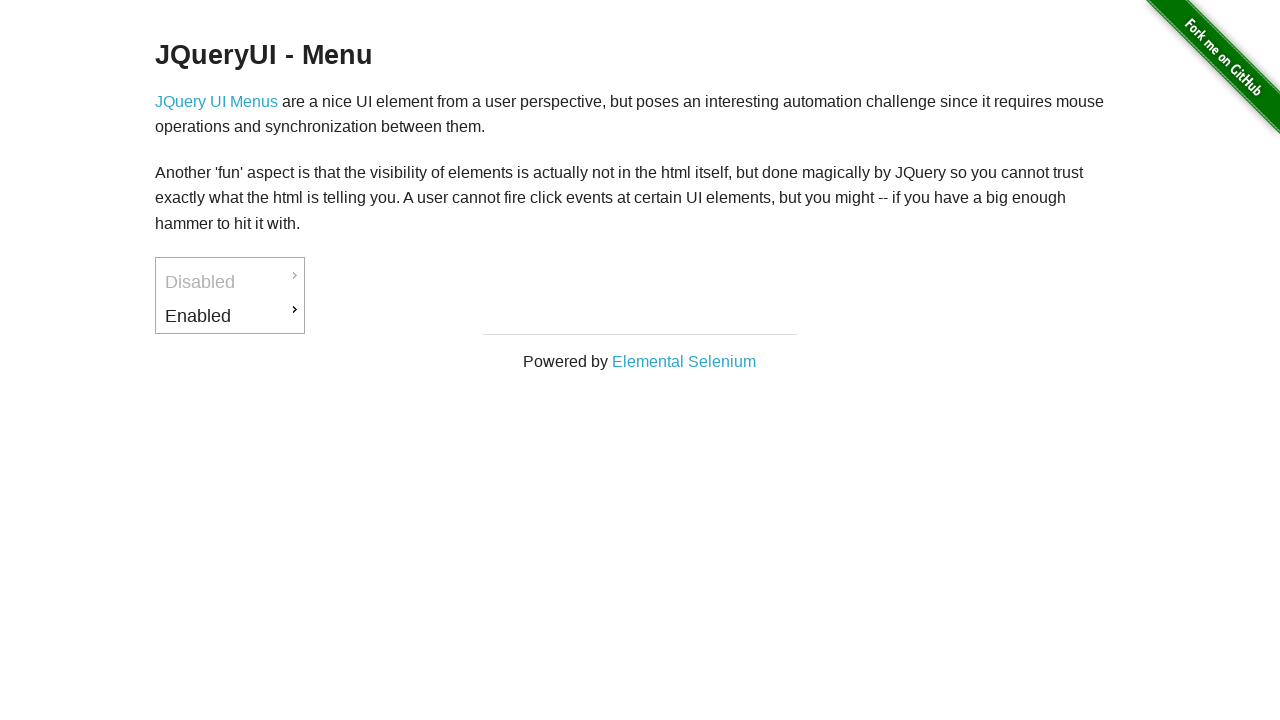

Clicked Enabled menu item at (230, 316) on xpath=//*[@id='ui-id-3']/a
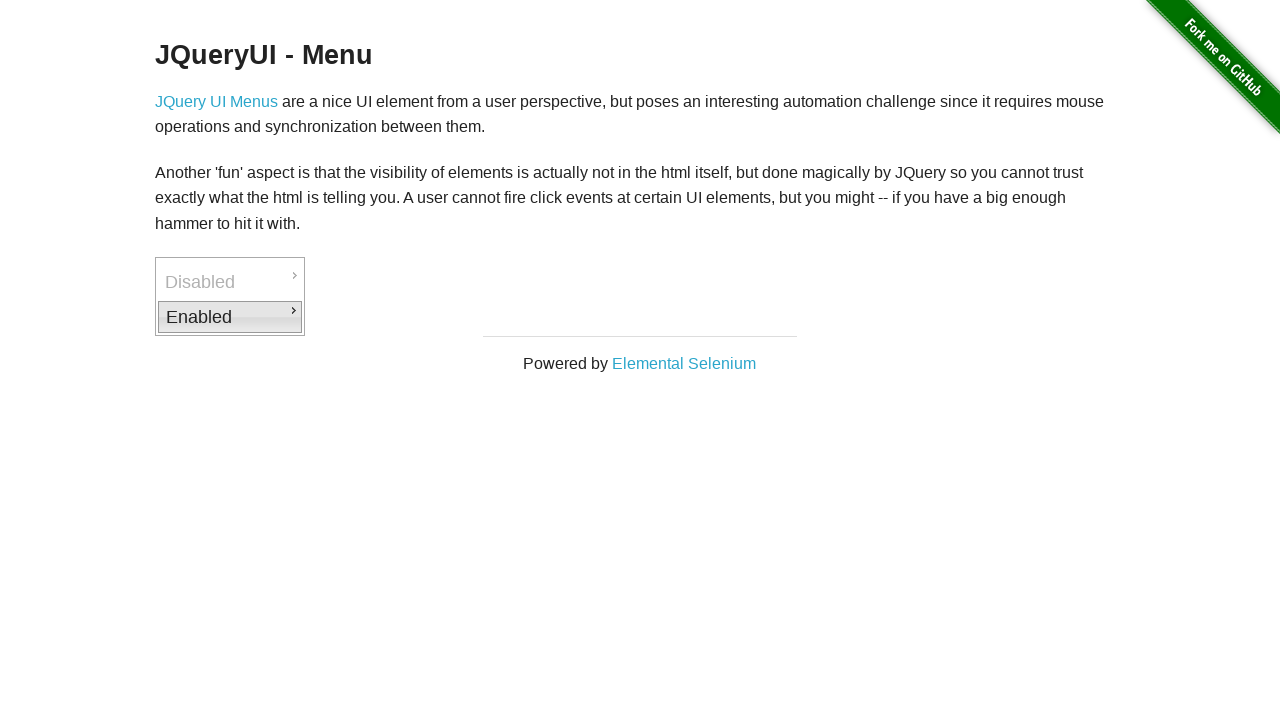

Waited 500ms for submenu to appear
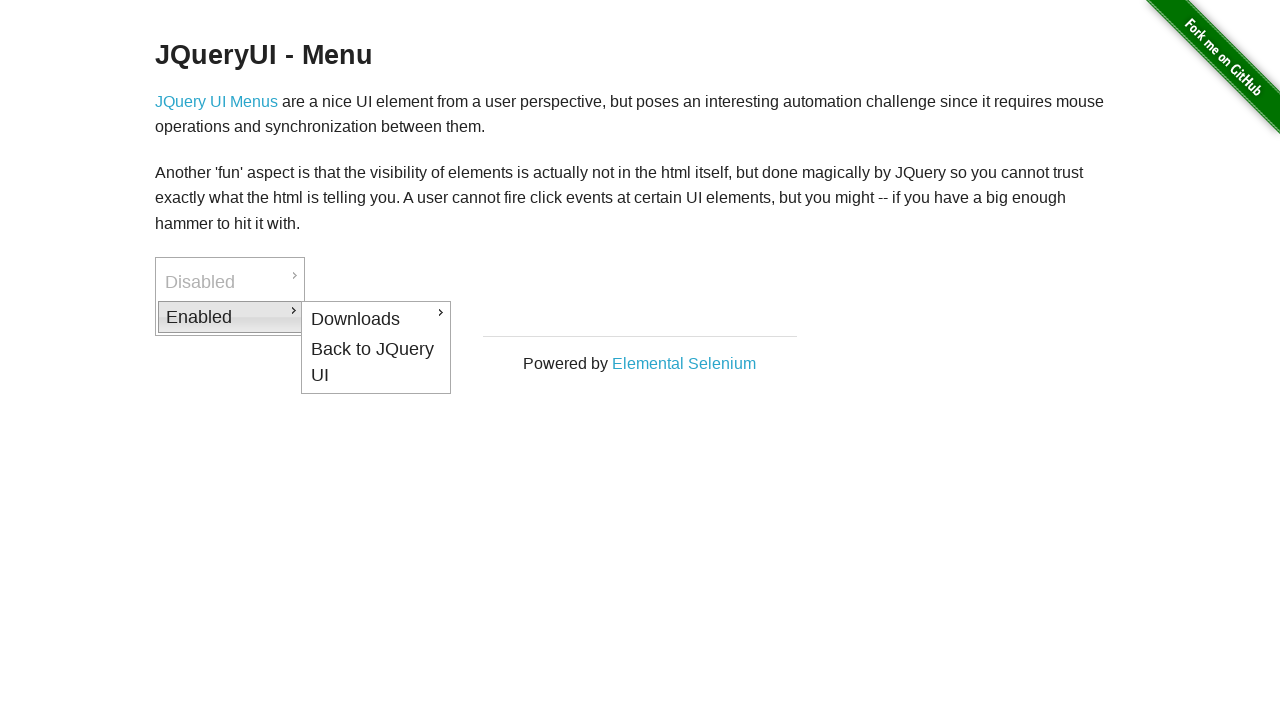

Clicked Downloads menu item at (376, 319) on xpath=//*[@id='ui-id-4']/a
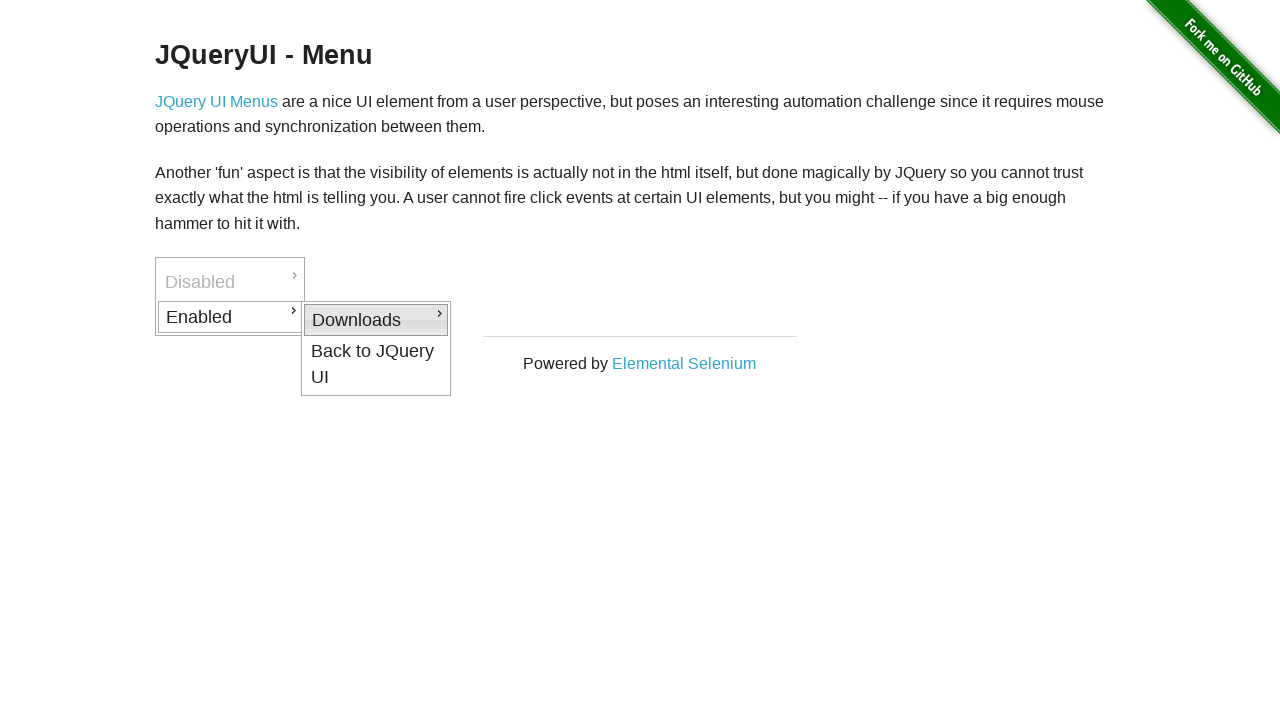

Waited 500ms for submenu to appear
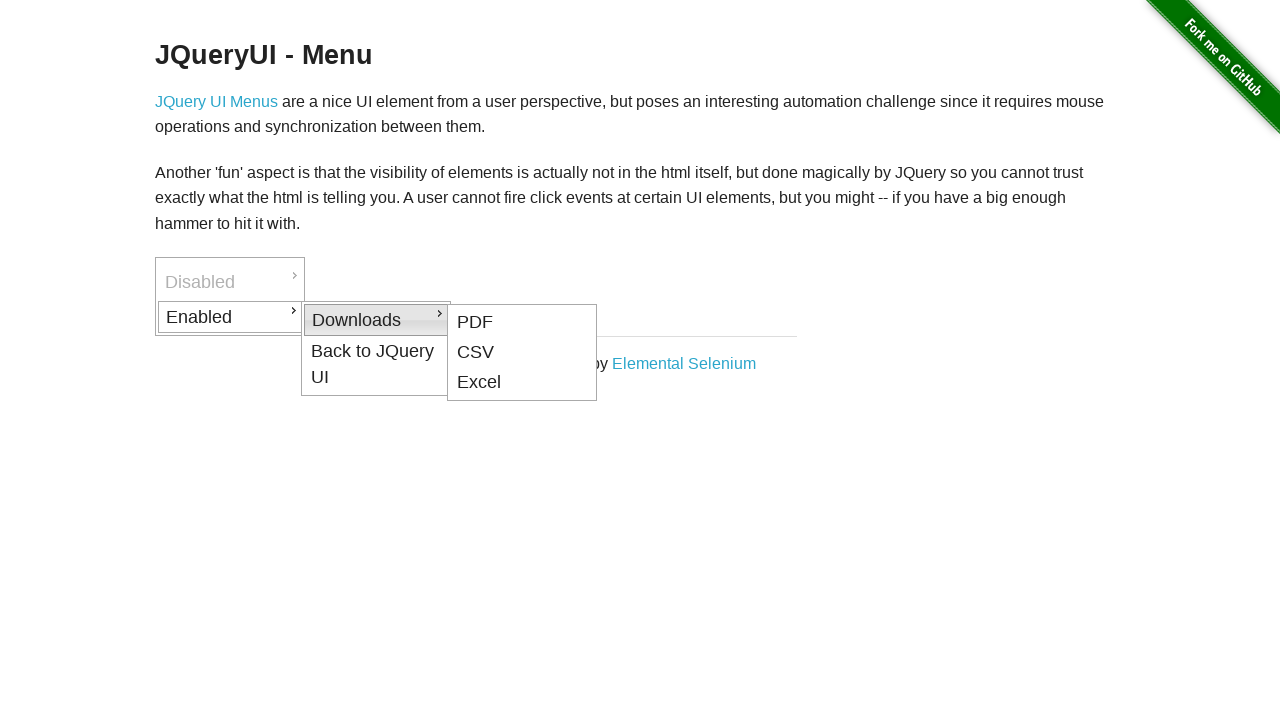

Clicked PDF menu item at (522, 322) on xpath=//*[@id='ui-id-5']/a
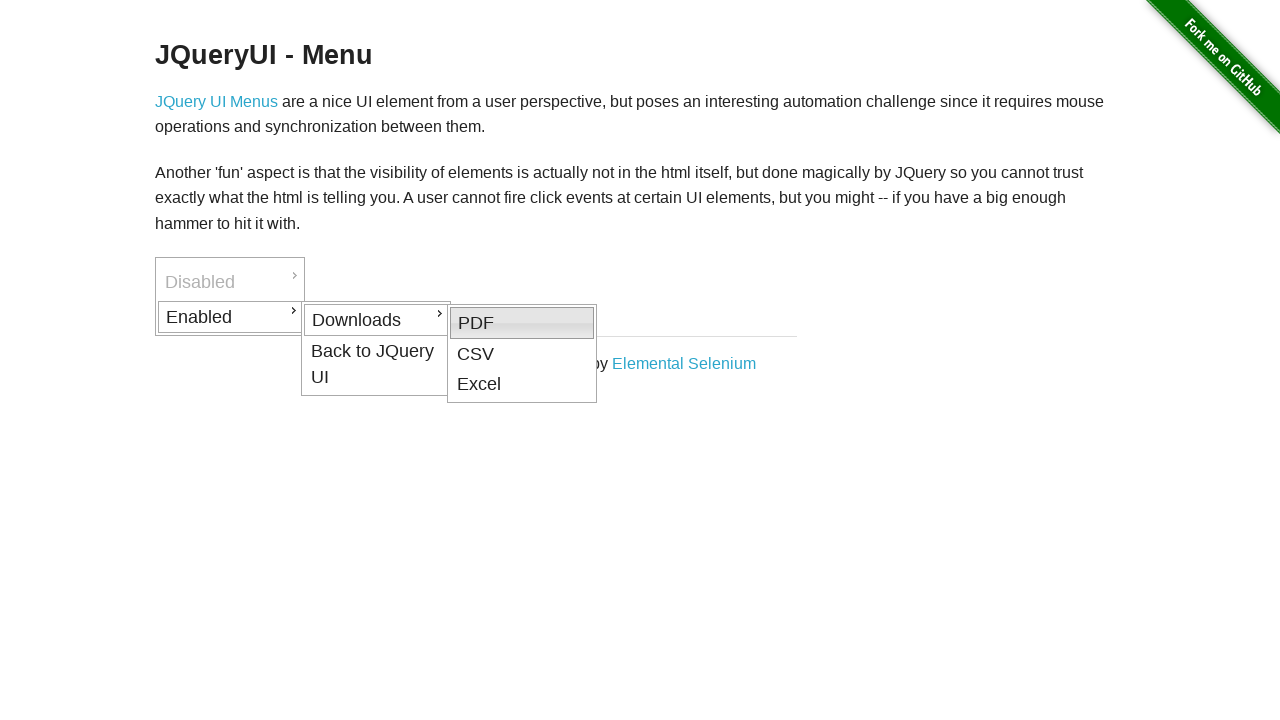

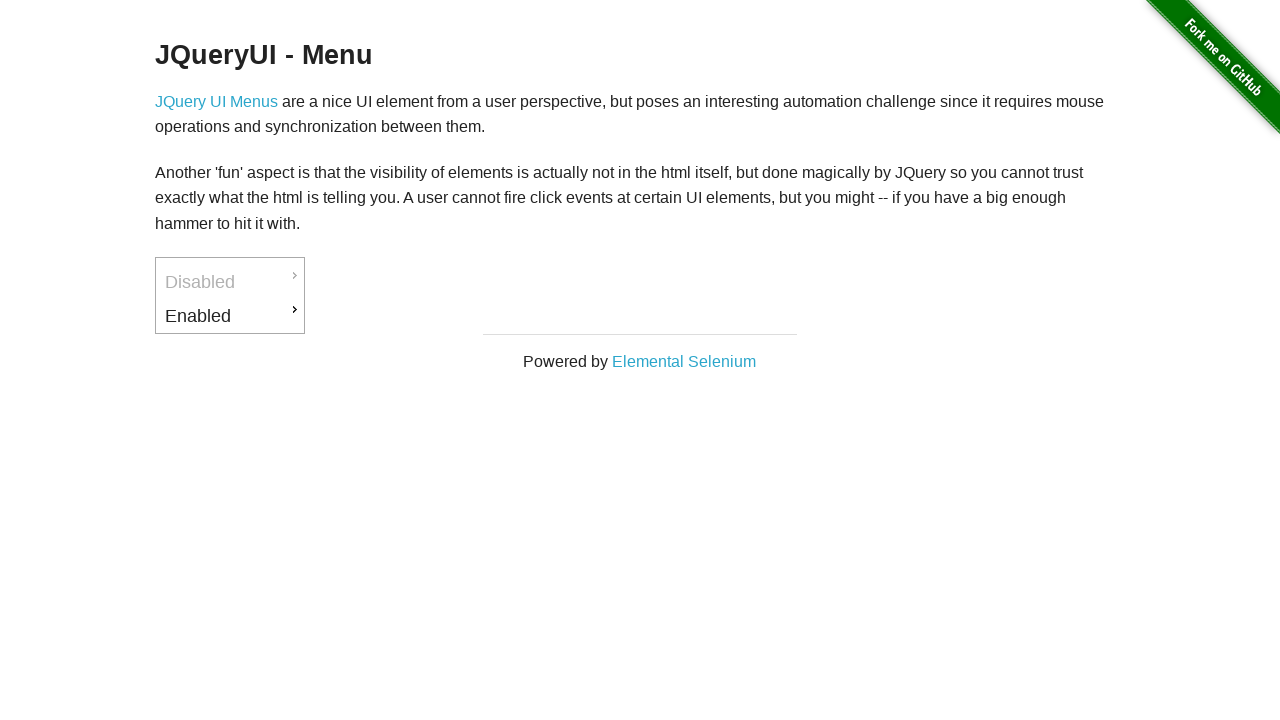